Tests the health exam booking search functionality by clicking the new booking button, entering a location and state, submitting the search, and verifying results are displayed.

Starting URL: https://bmvs.onlineappointmentscheduling.net.au/oasis/Default.aspx

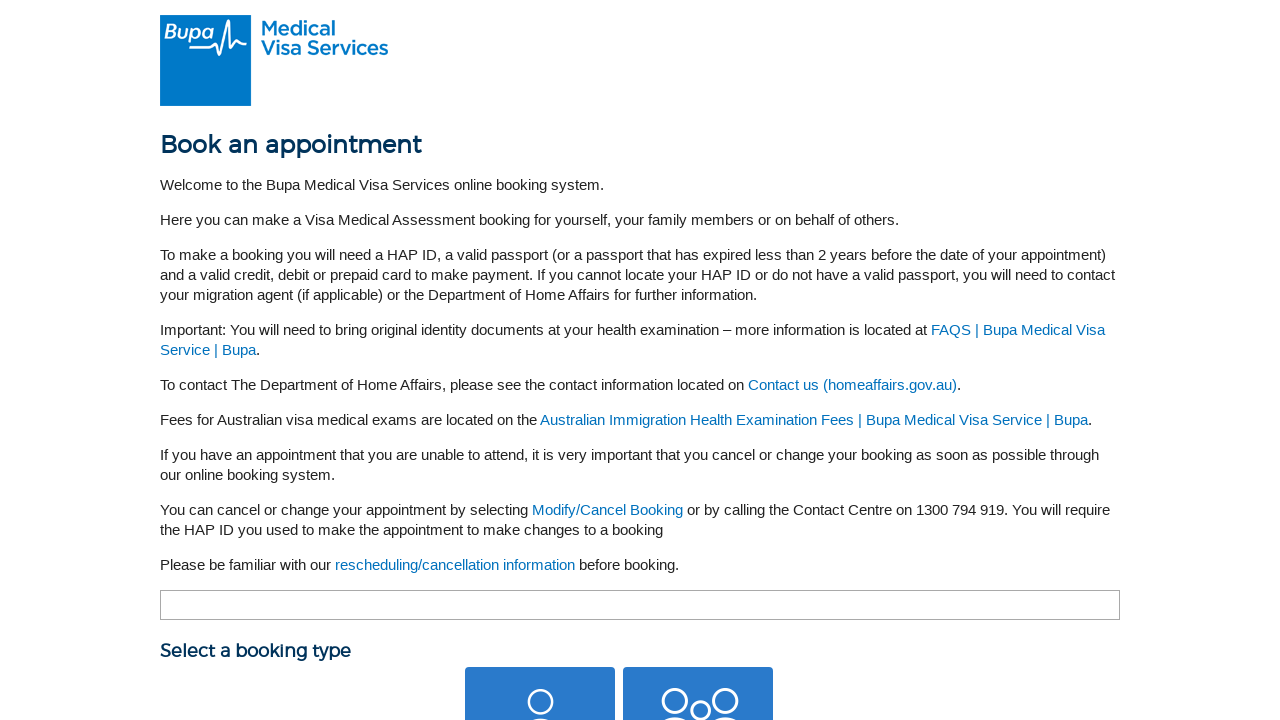

Clicked 'New Individual booking' button at (540, 645) on button:has-text('New Individual booking')
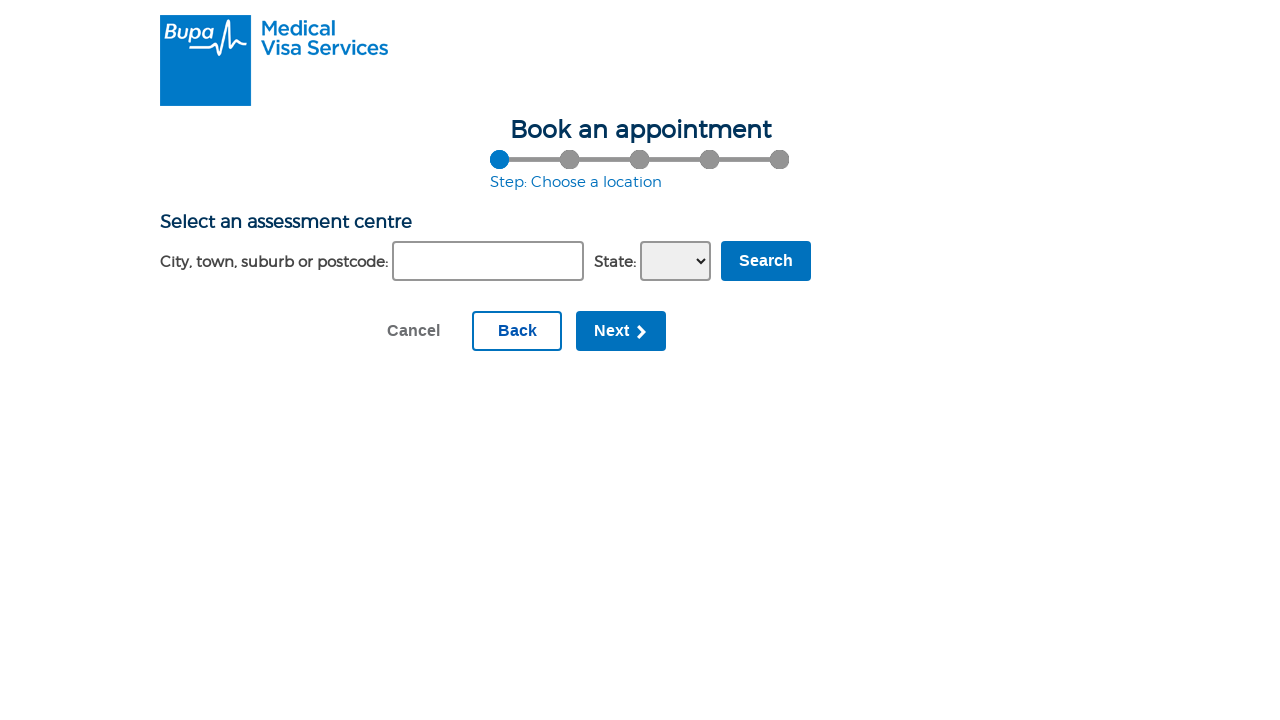

Location input field became visible
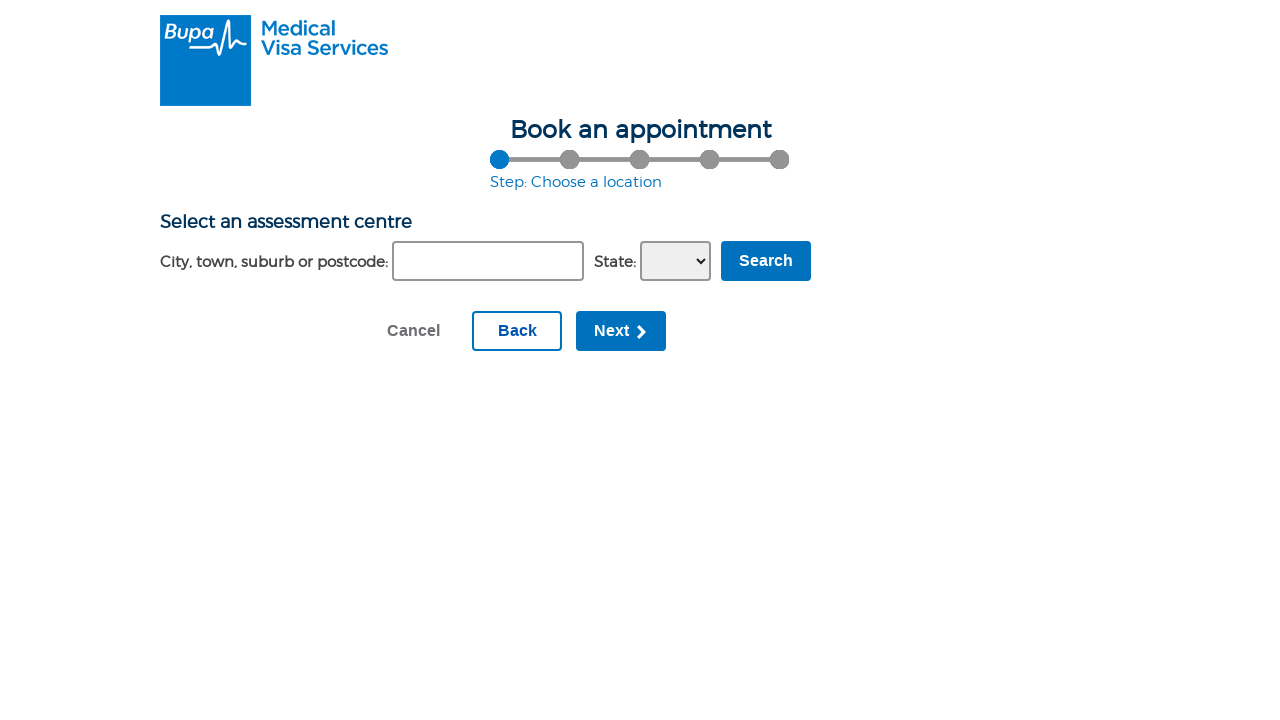

Filled location input with 'Adelaide' on xpath=//label[contains(., 'City, town, suburb or postcode:')]/following-sibling:
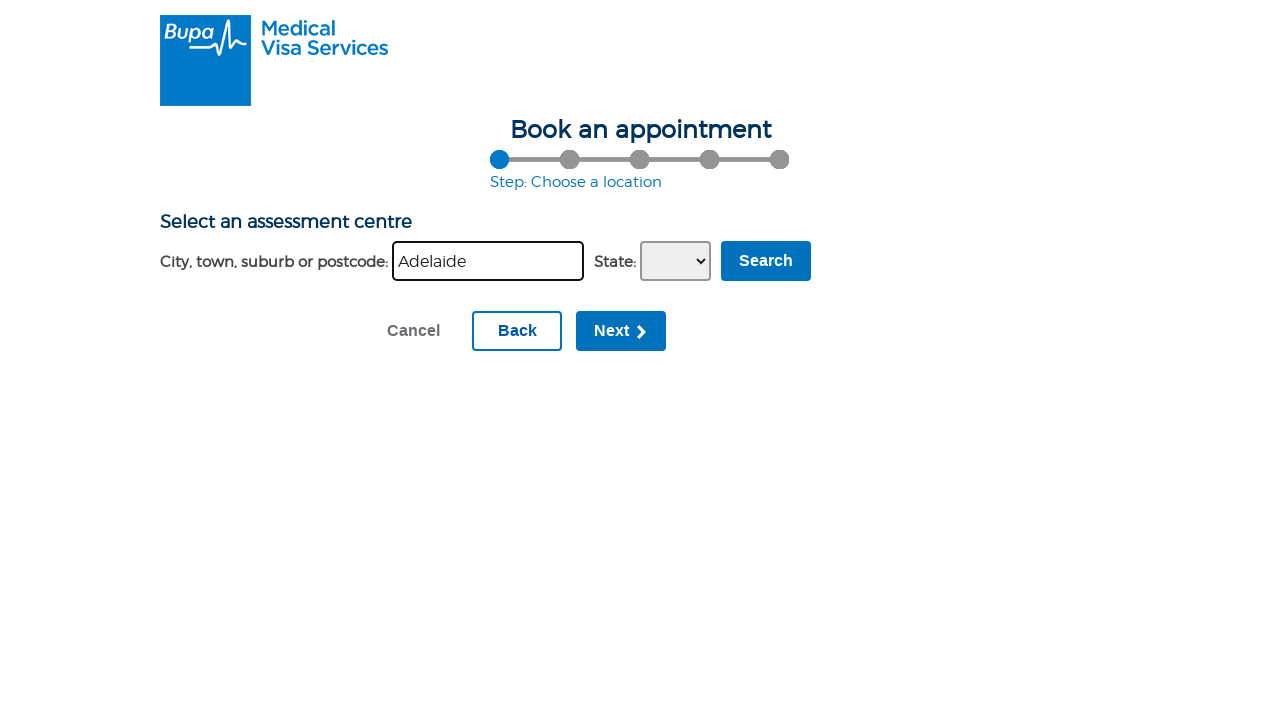

Selected 'SA' from state dropdown on //label[contains(., 'State:')]/following-sibling::select
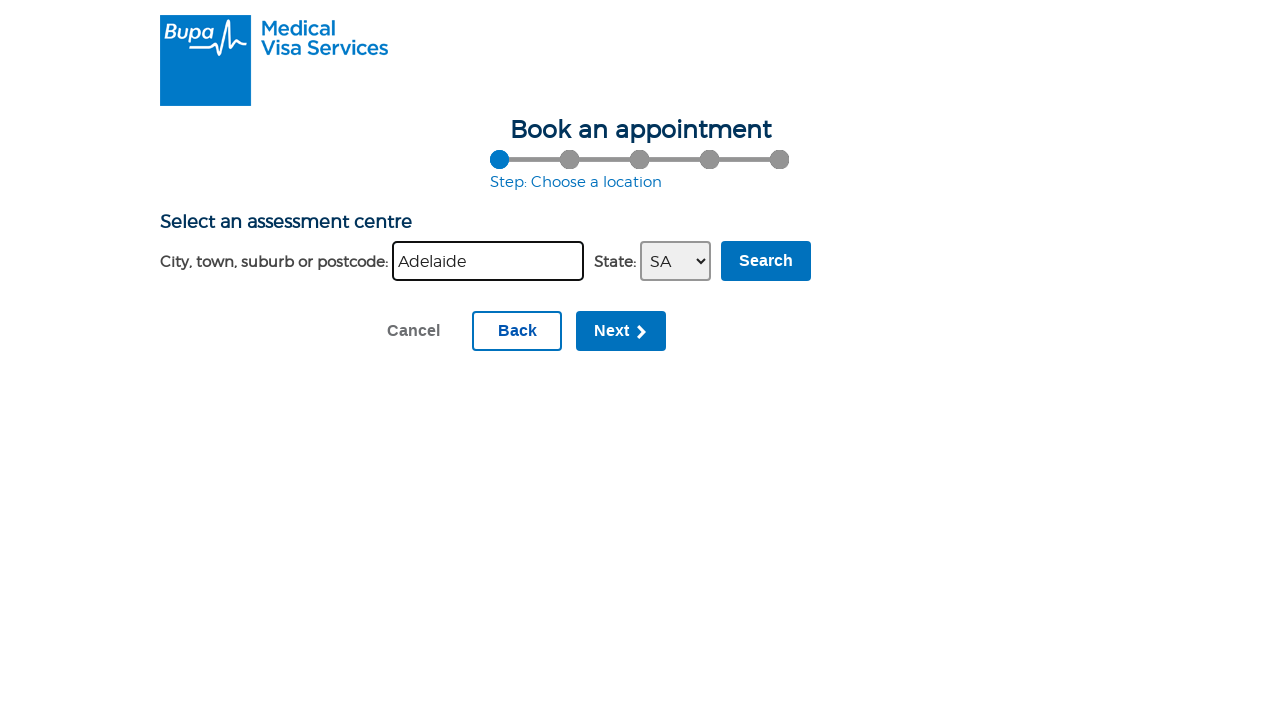

Clicked Search button to submit health exam booking search at (766, 261) on input[value='Search']
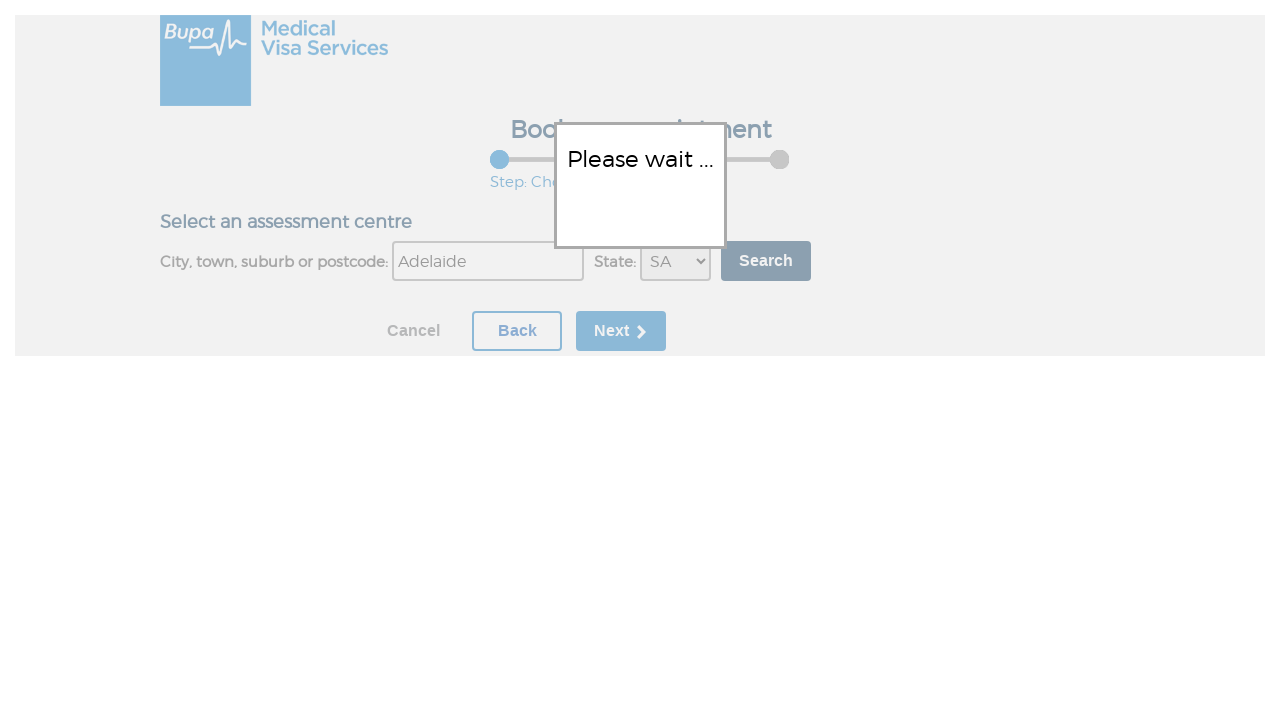

Search results table loaded successfully
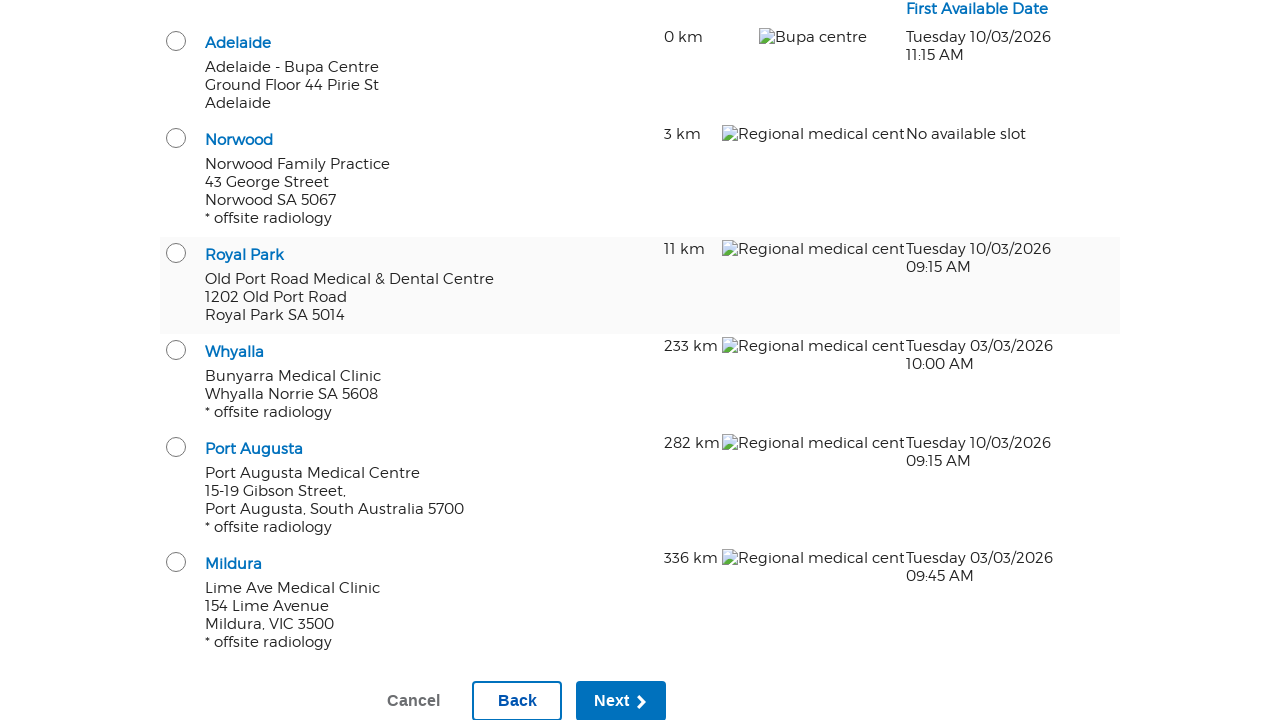

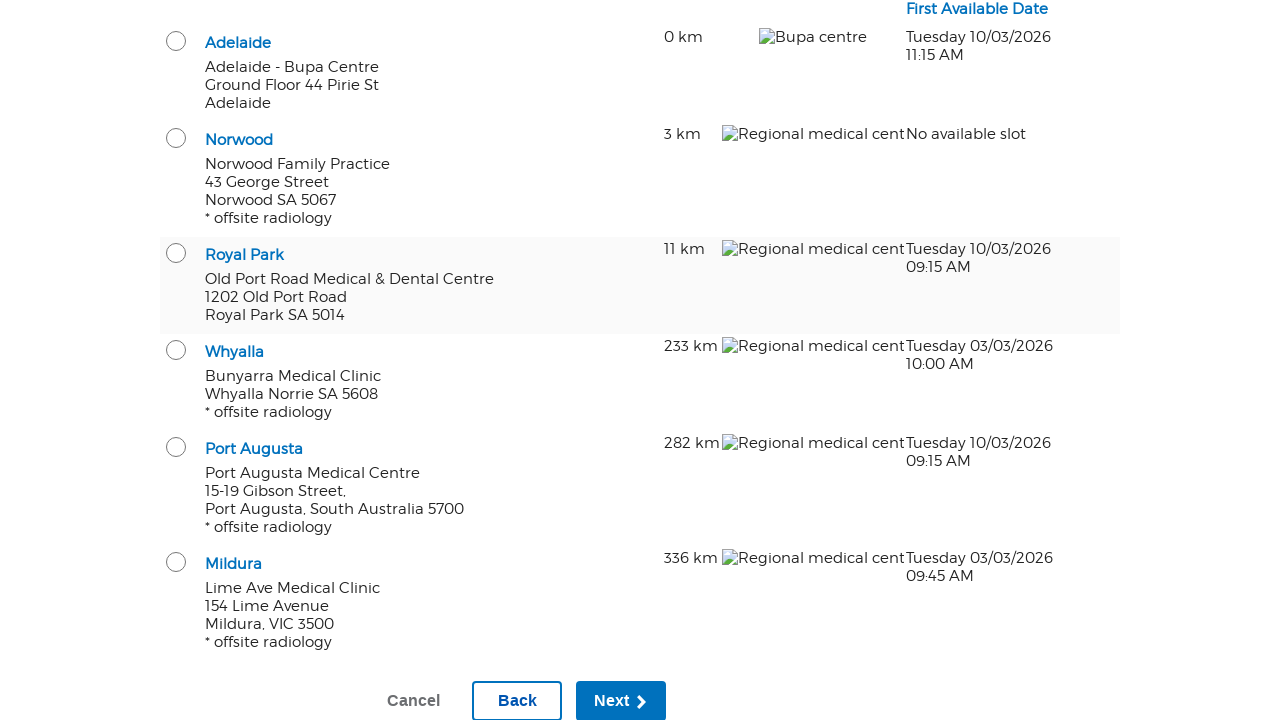